Tests a math puzzle page by reading two numbers, calculating their sum, selecting the result from a dropdown, and clicking submit

Starting URL: http://suninjuly.github.io/selects1.html

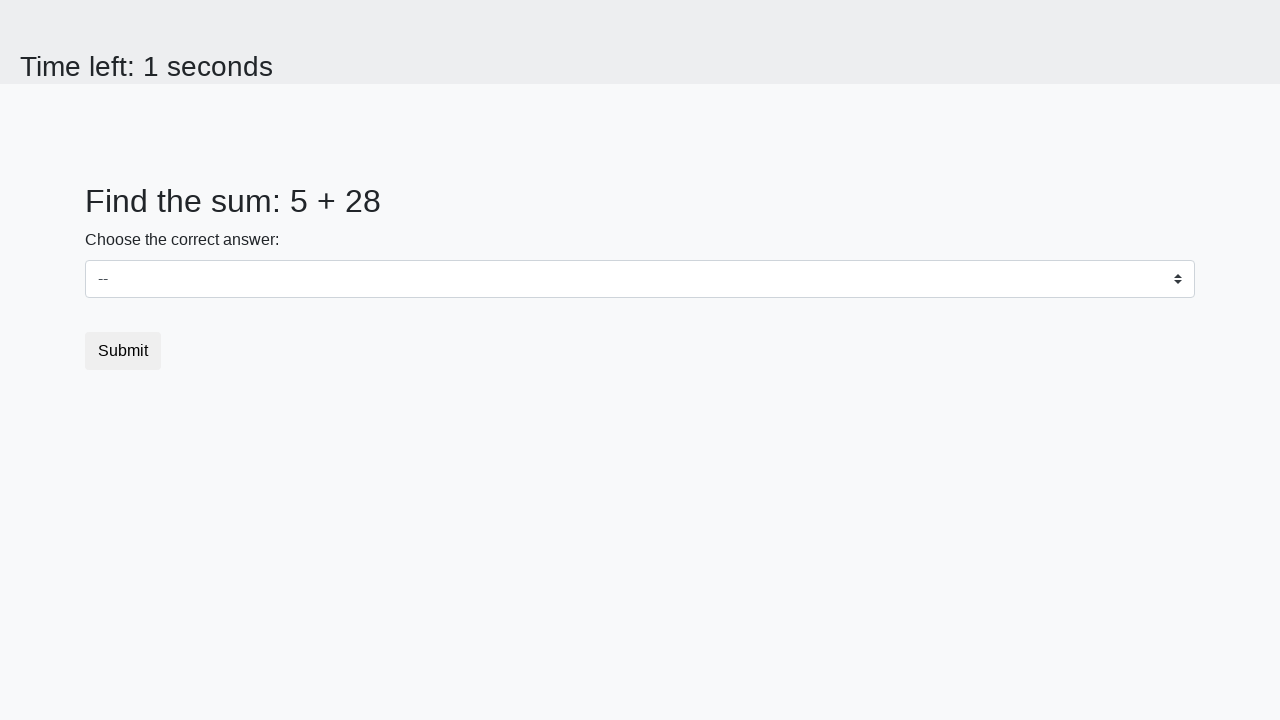

Read first number from #num1 element
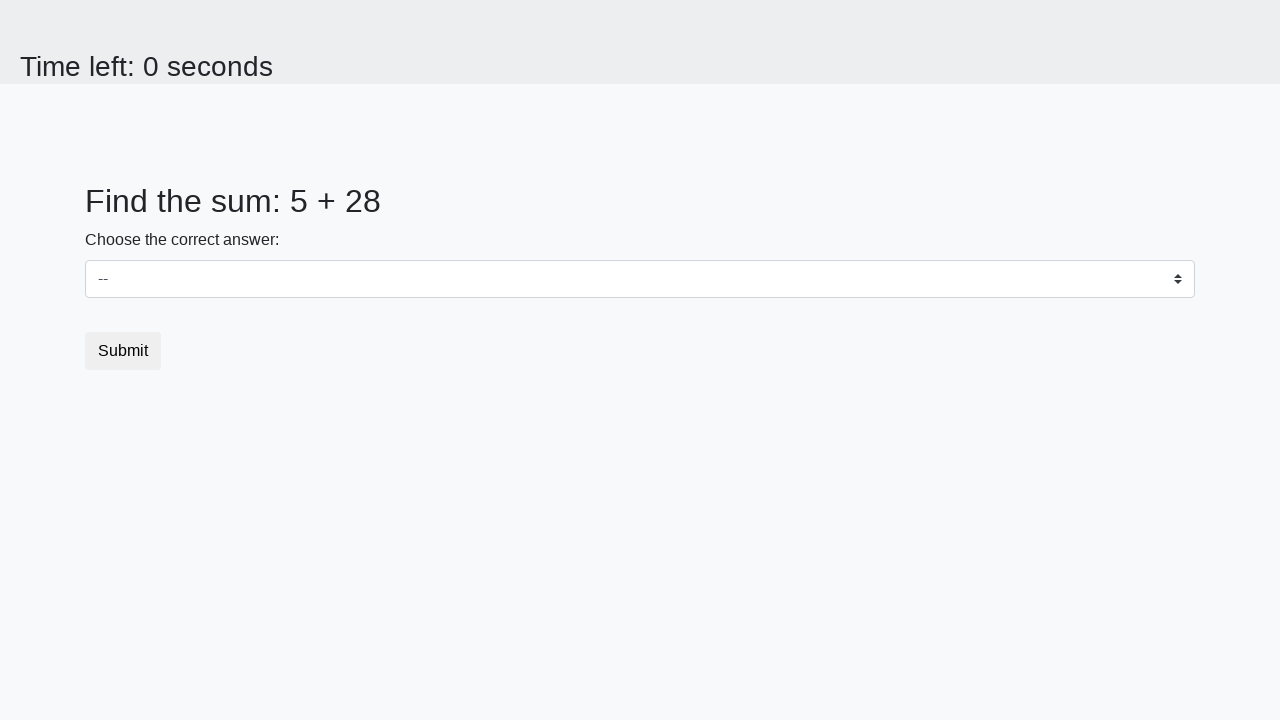

Read second number from #num2 element
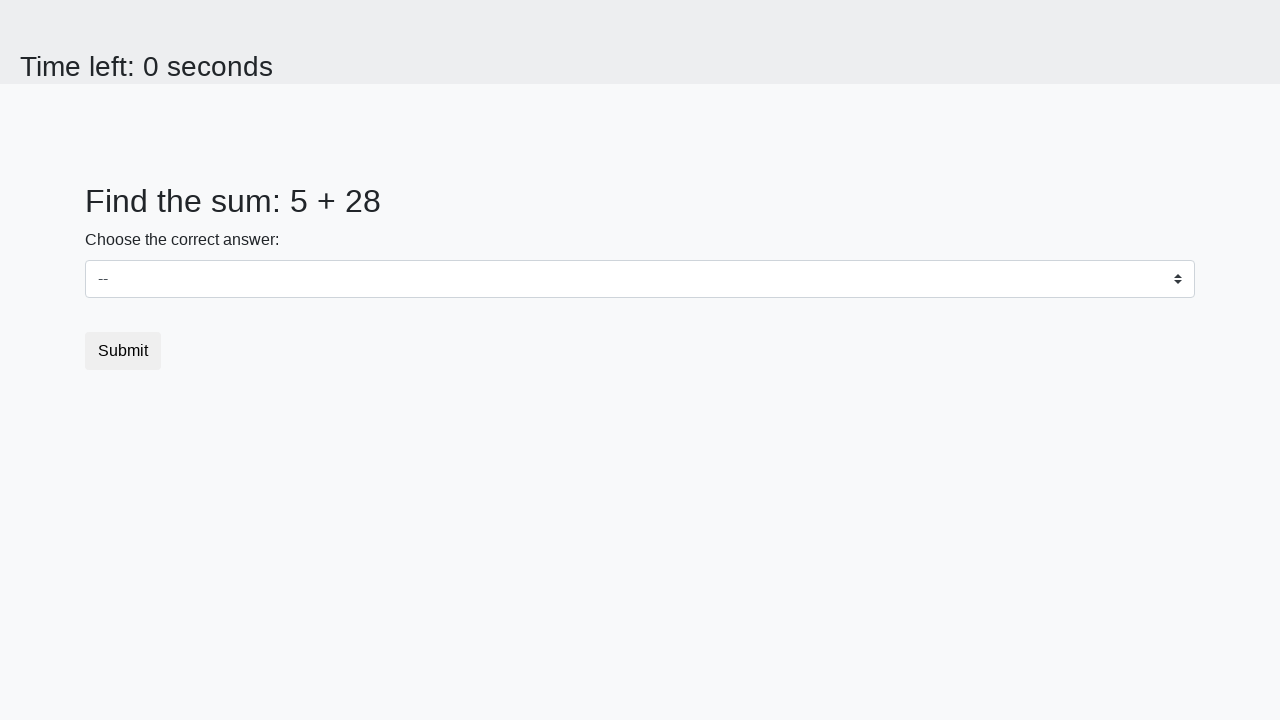

Calculated sum of 5 + 28 = 33
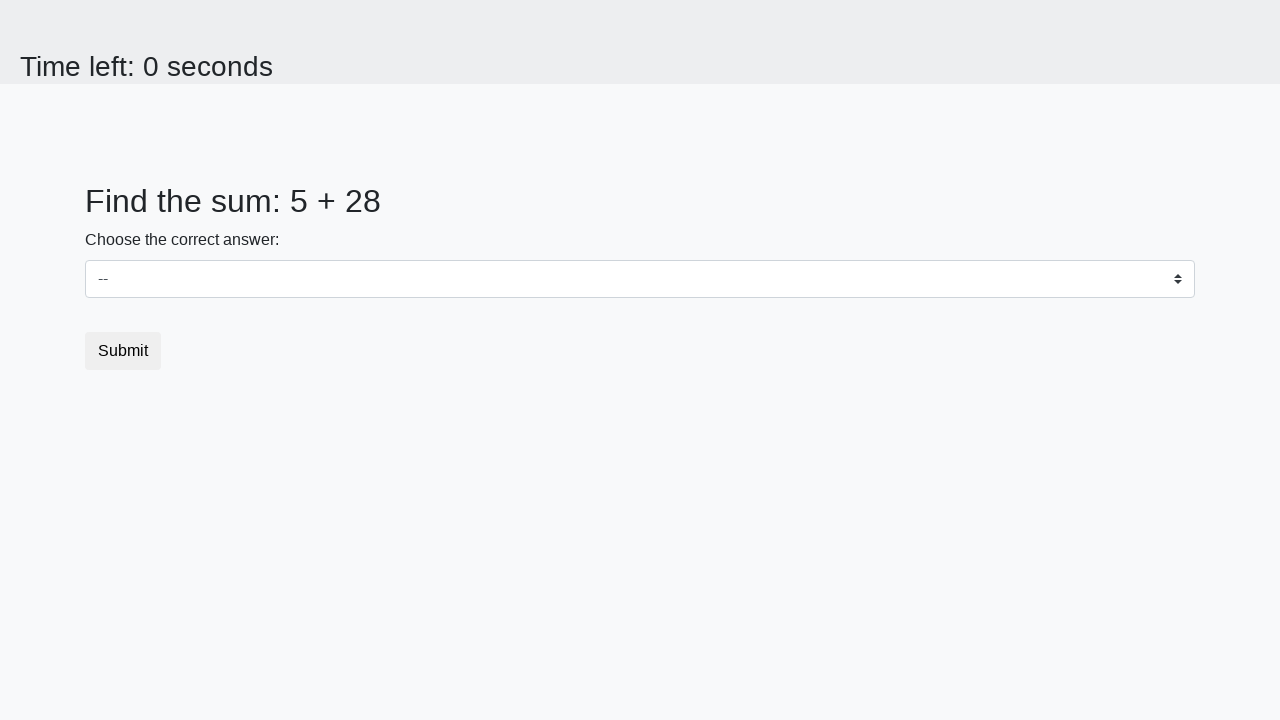

Selected calculated sum 33 from dropdown on select
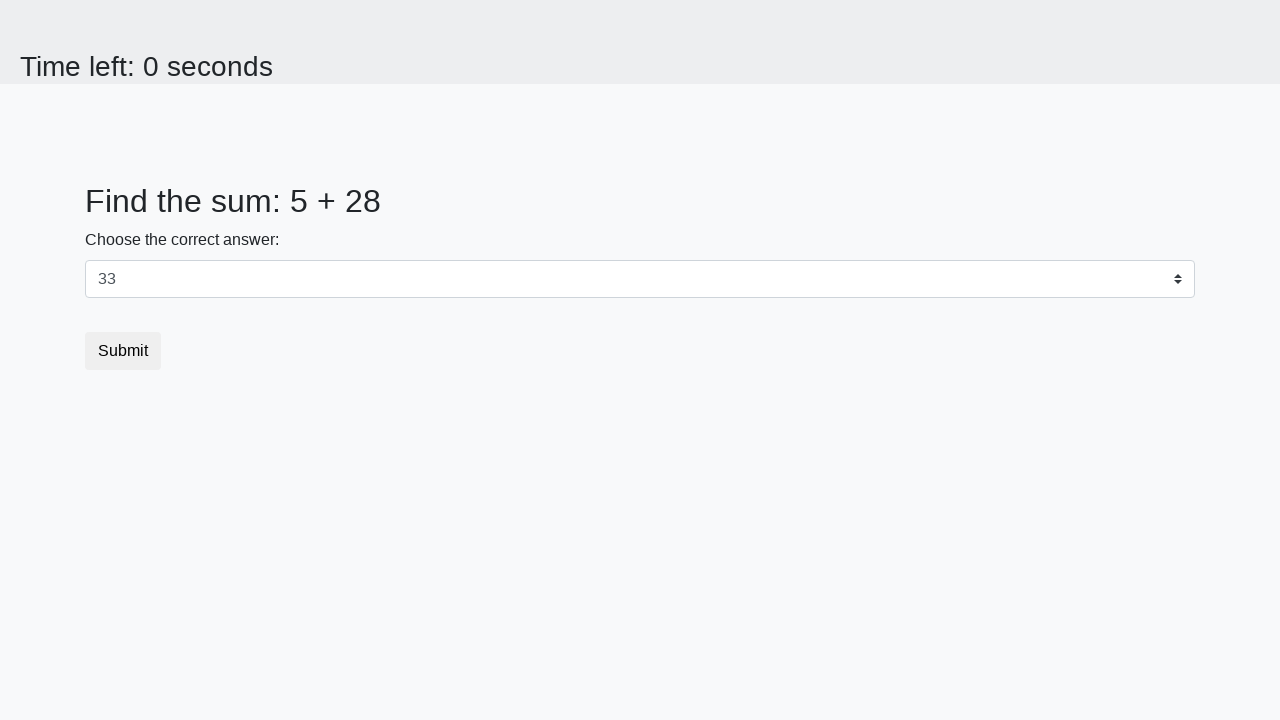

Clicked submit button at (123, 351) on button.btn
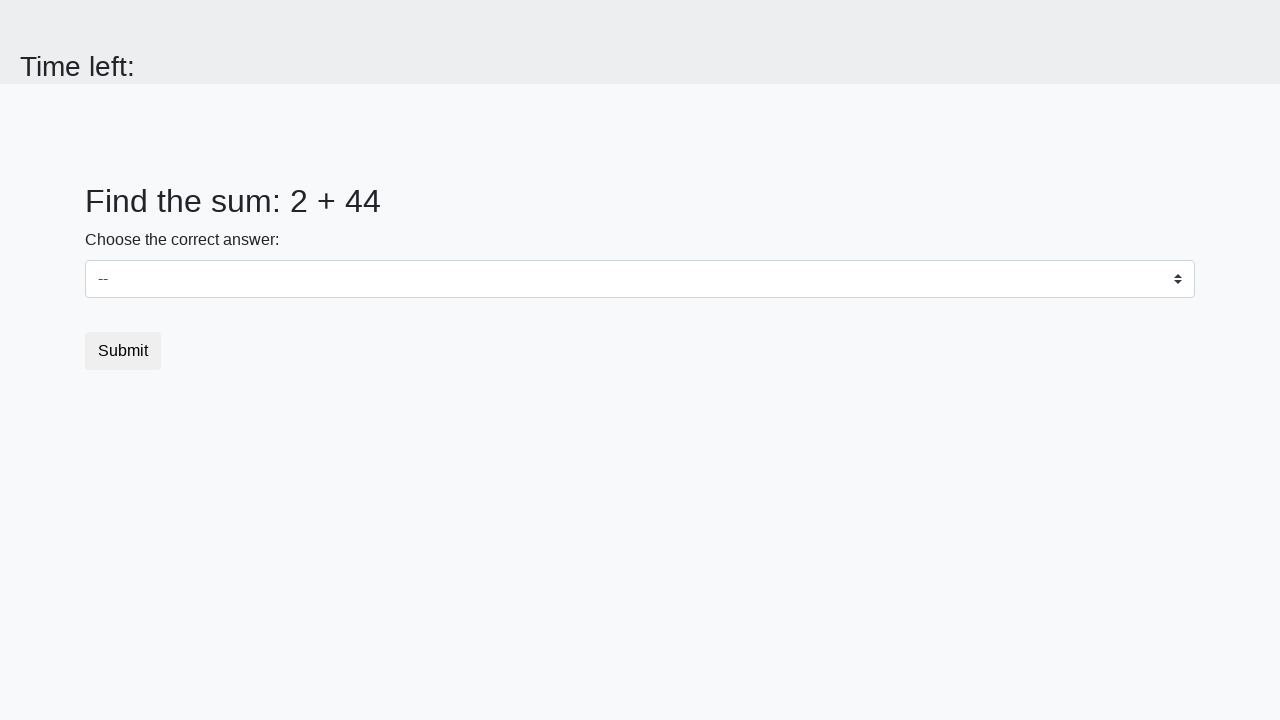

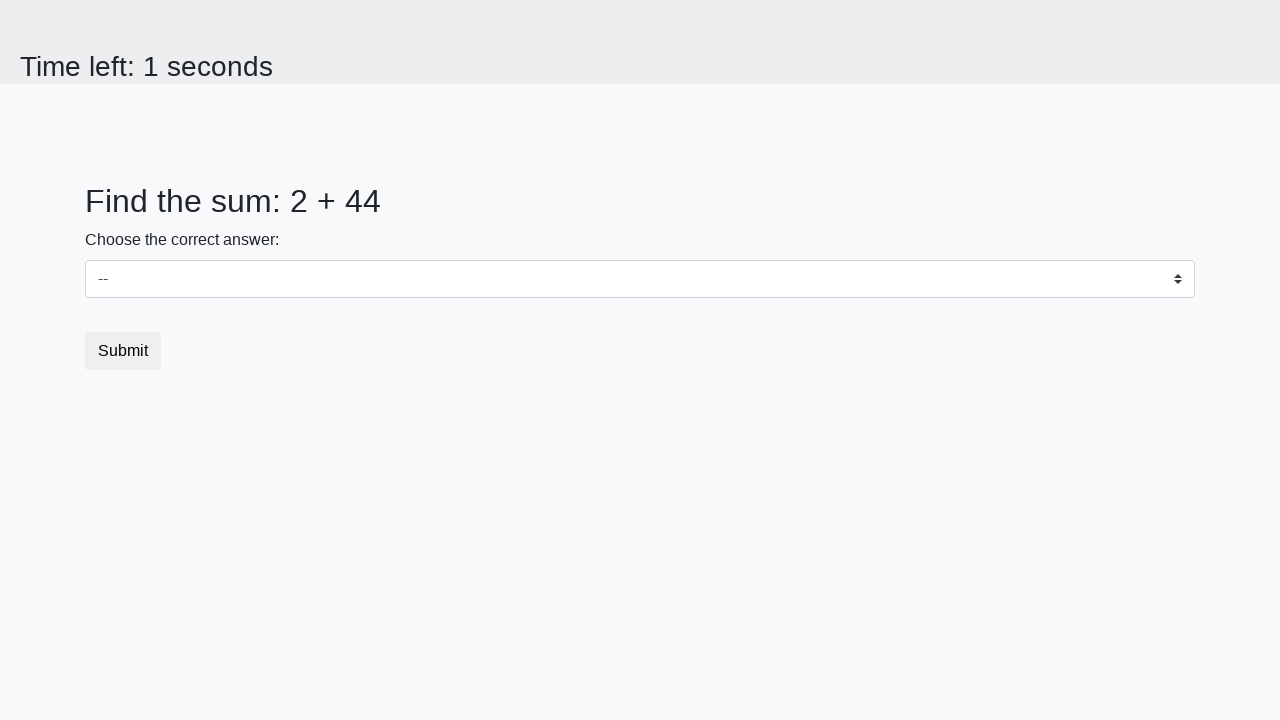